Tests the Swiggy homepage location search functionality by entering a city name in the location input field

Starting URL: https://www.swiggy.com/

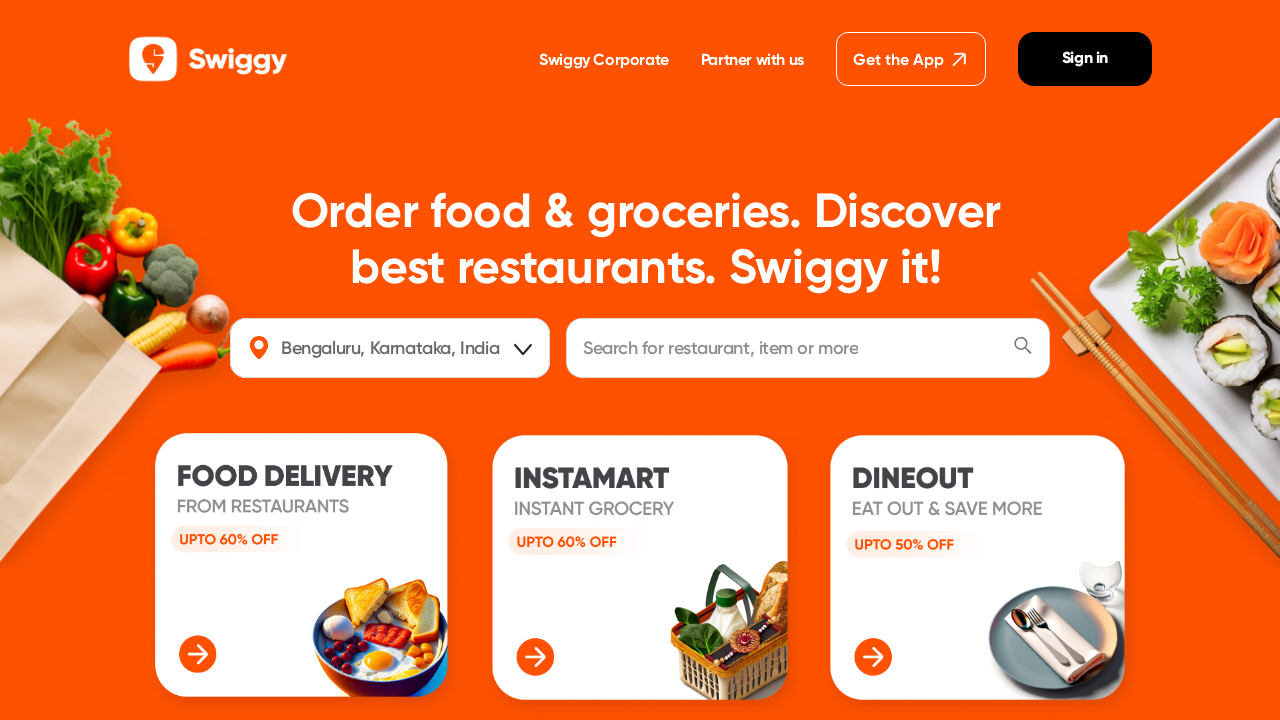

Location input field loaded on Swiggy homepage
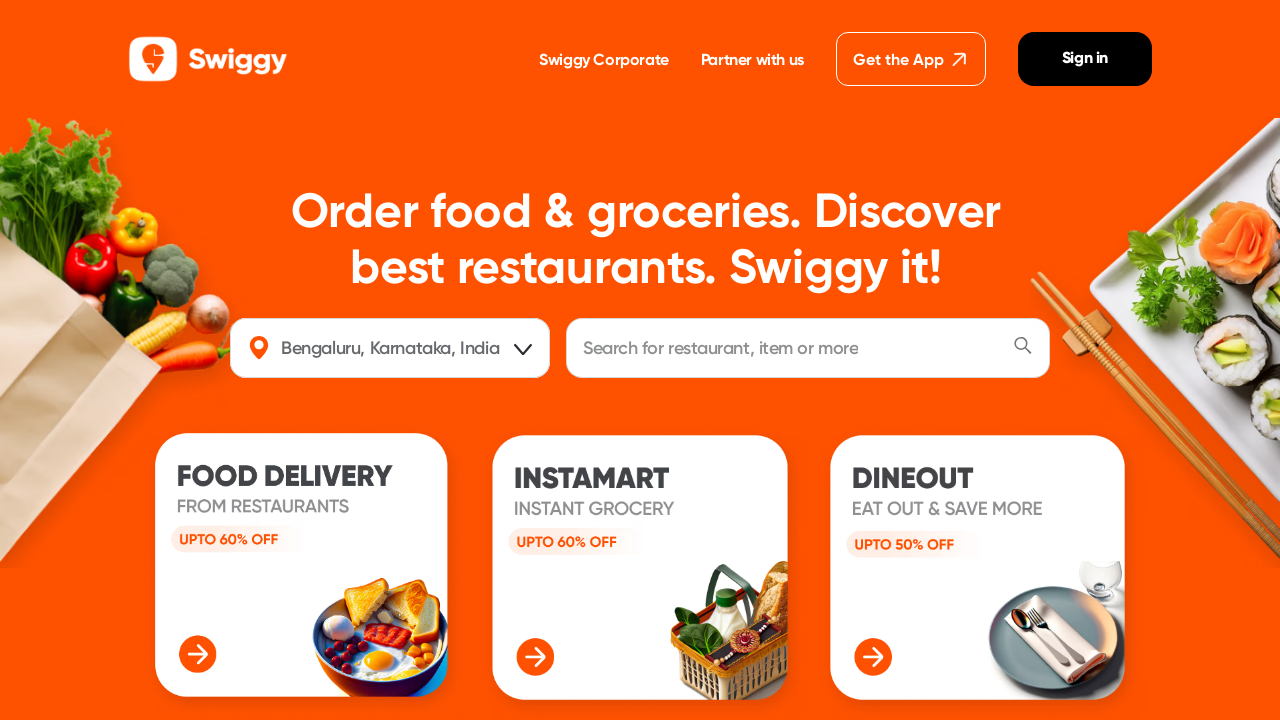

Entered 'Chennai' in the location search field on #location
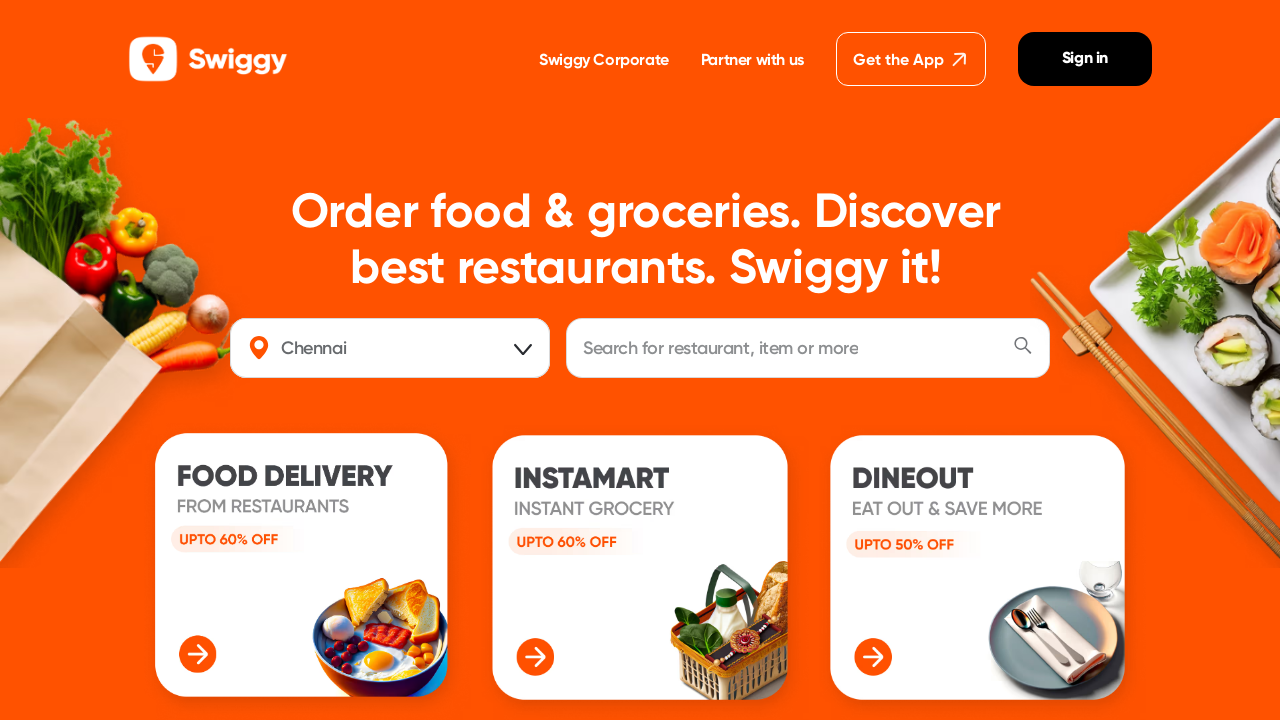

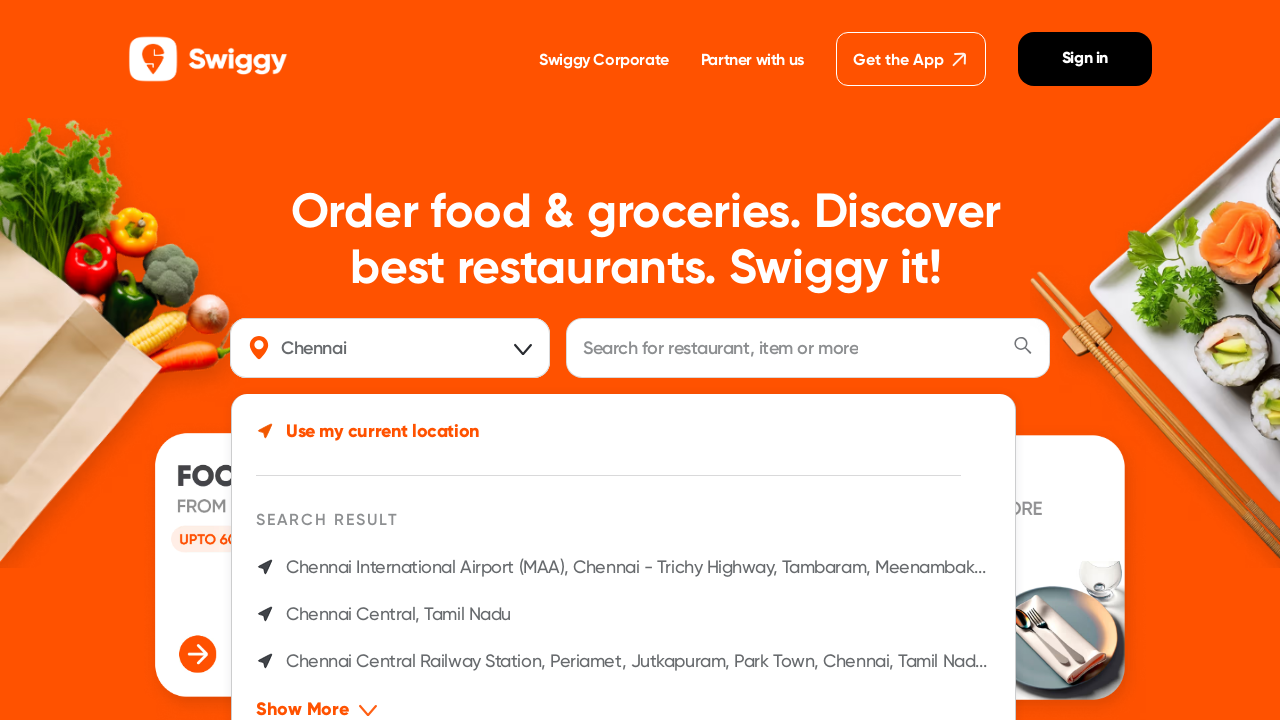